Tests drag-and-drop functionality on the jQuery UI demo page by dragging an element and dropping it onto a target drop zone within an iframe.

Starting URL: https://jqueryui.com/droppable/

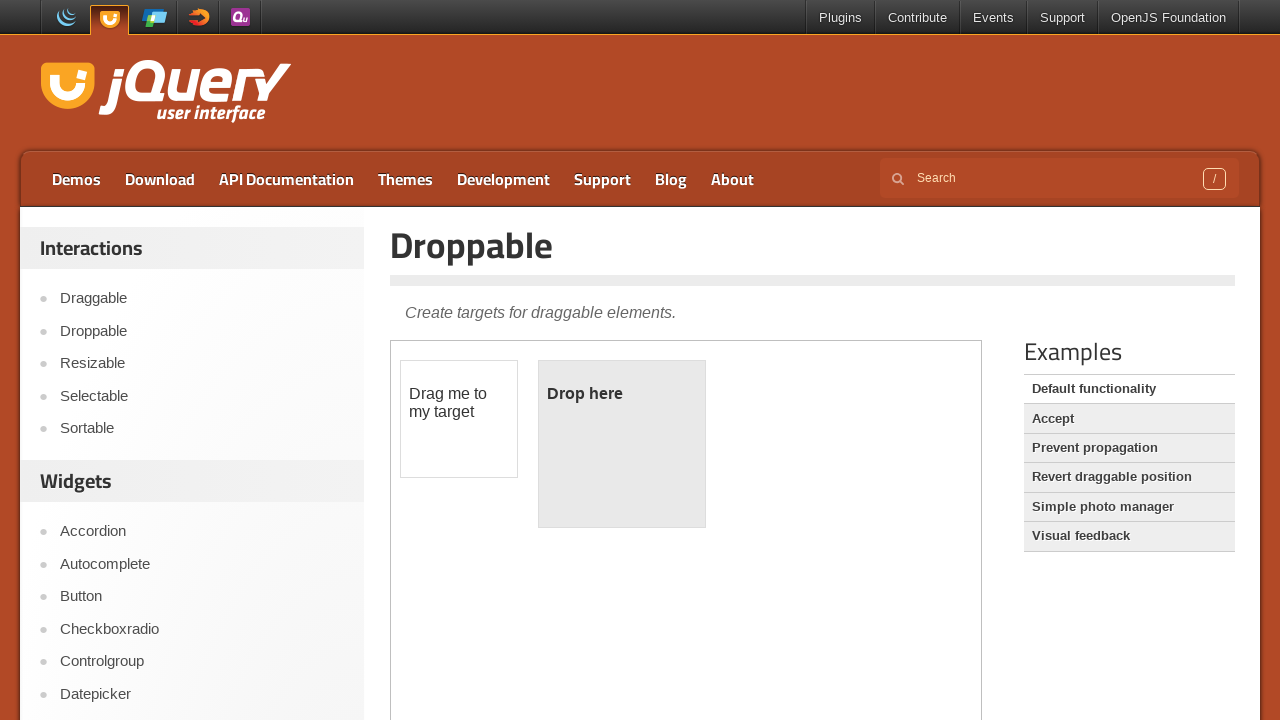

Located the demo iframe containing drag-drop elements
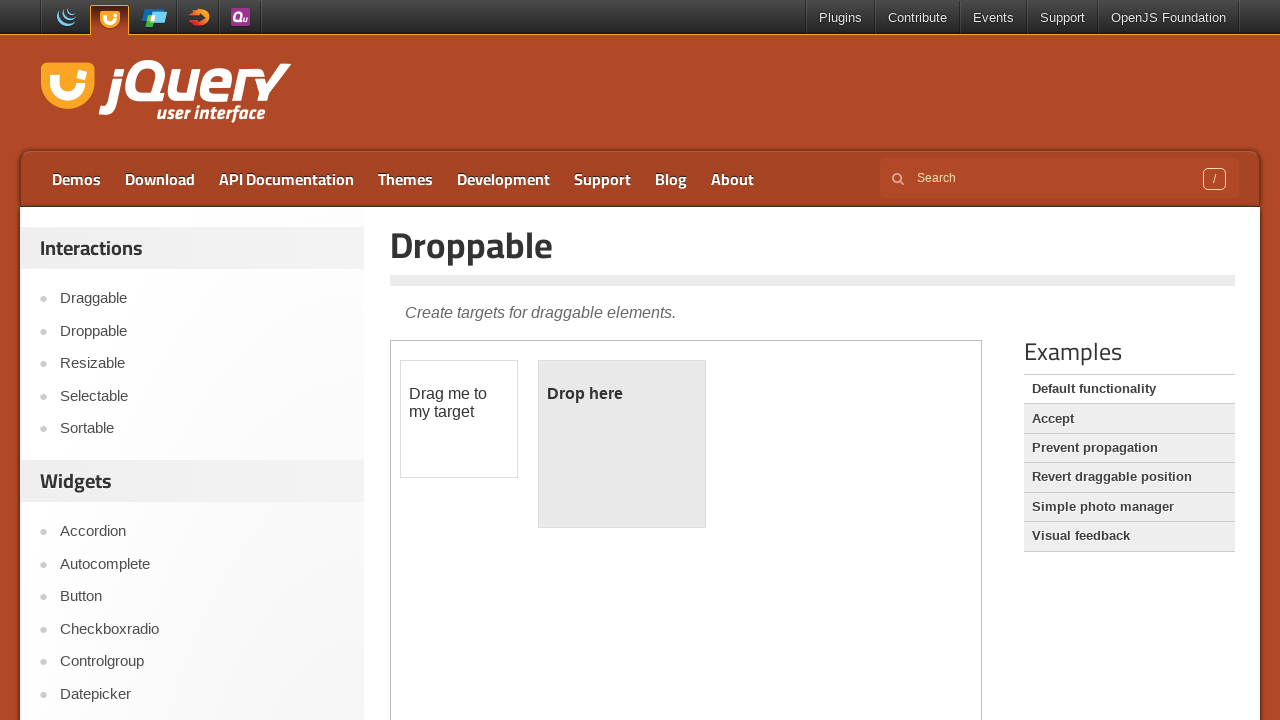

Located the draggable source element
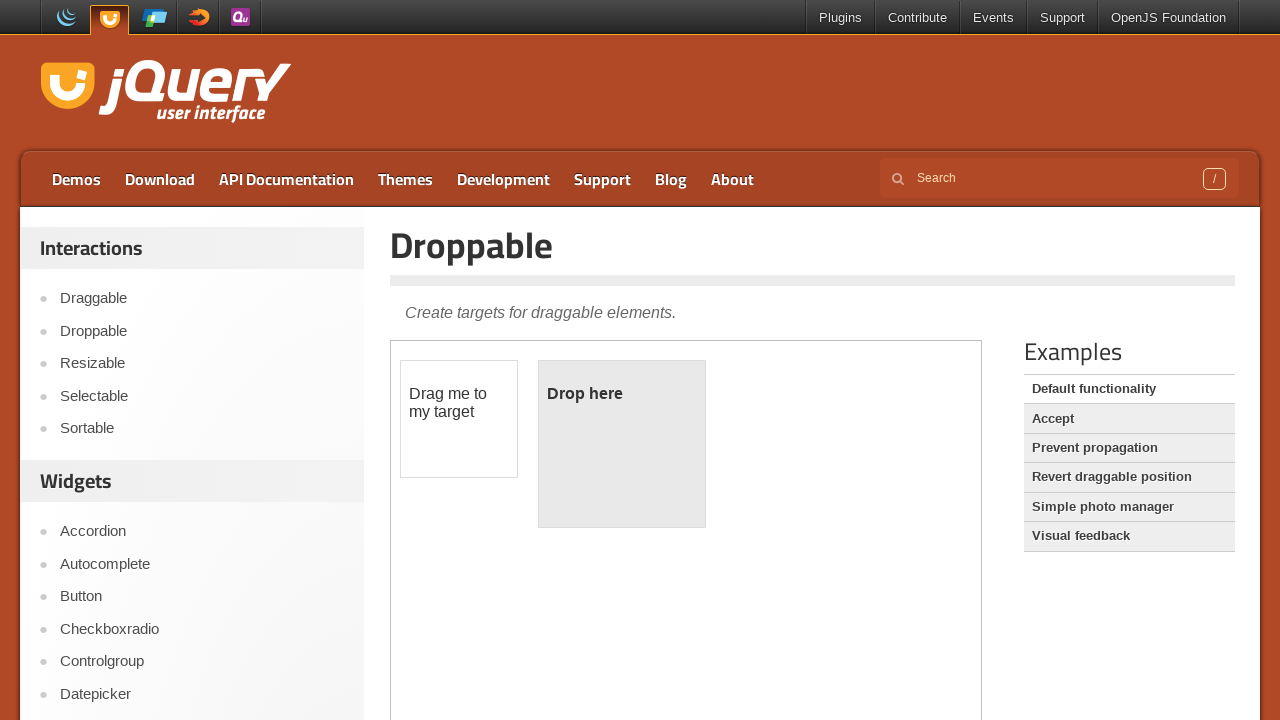

Located the droppable target element
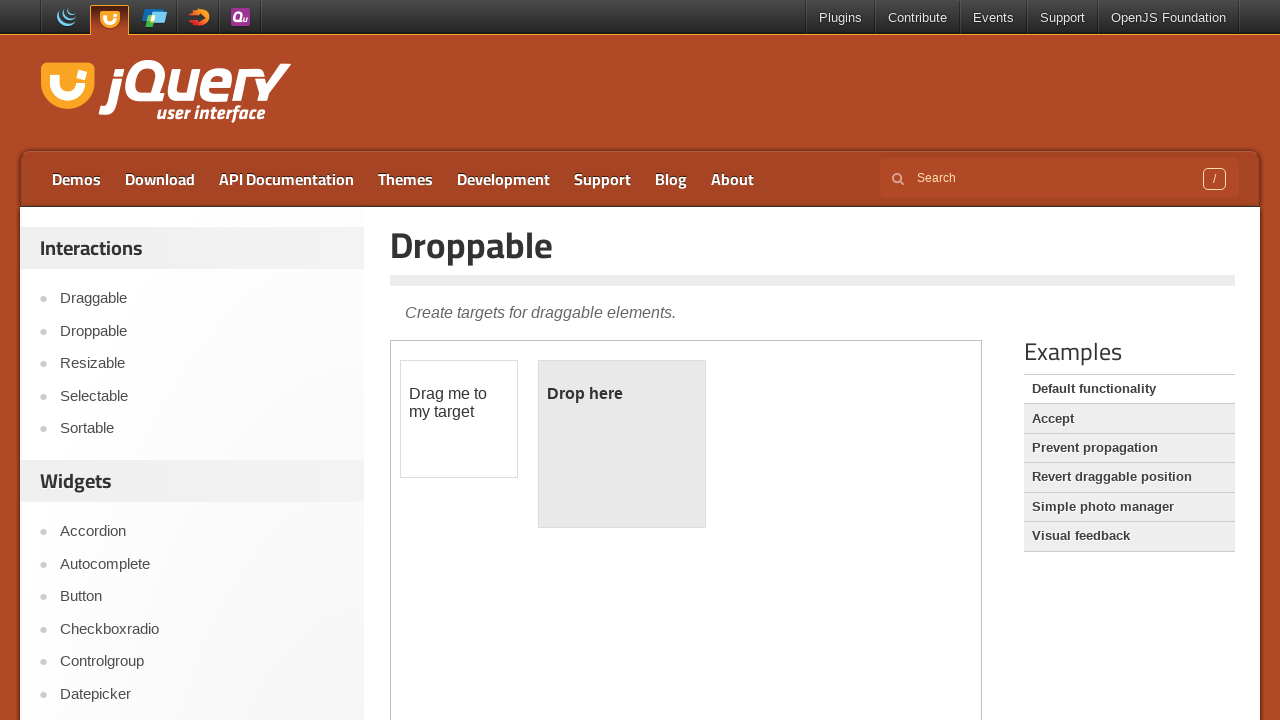

Dragged the source element and dropped it onto the target drop zone at (622, 444)
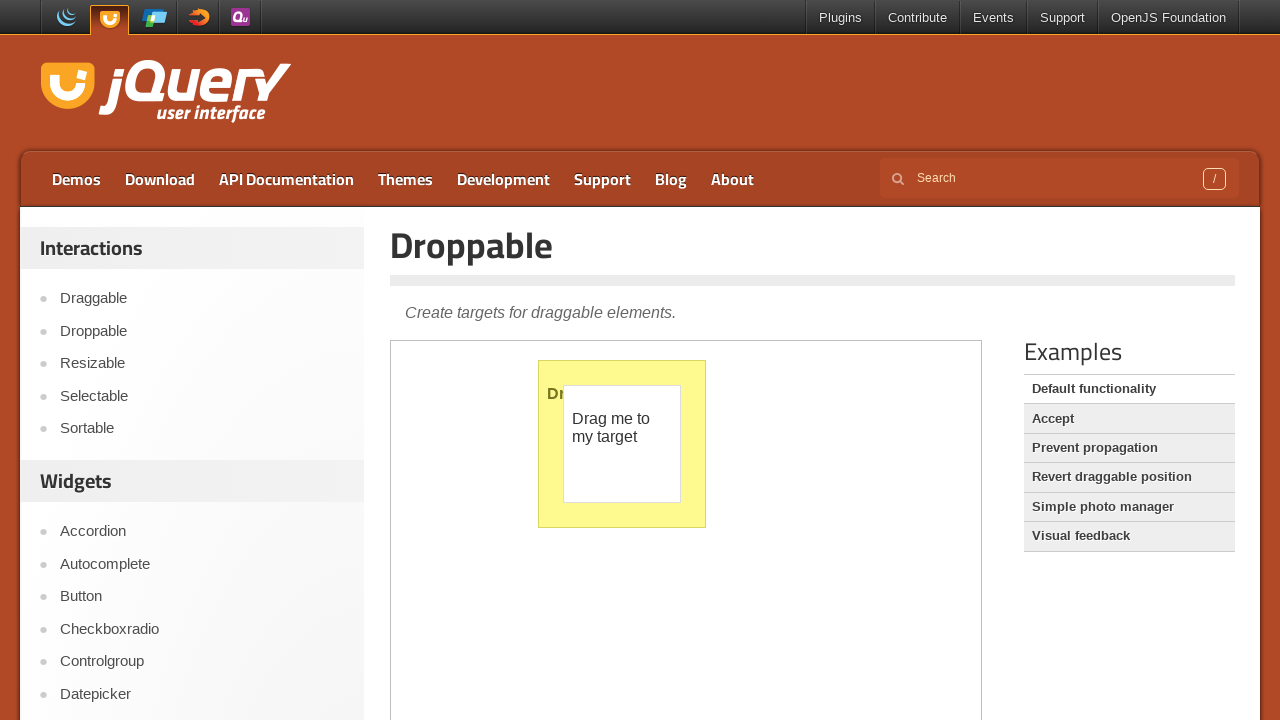

Verified that the drop was successful - target element now displays 'Dropped!' text
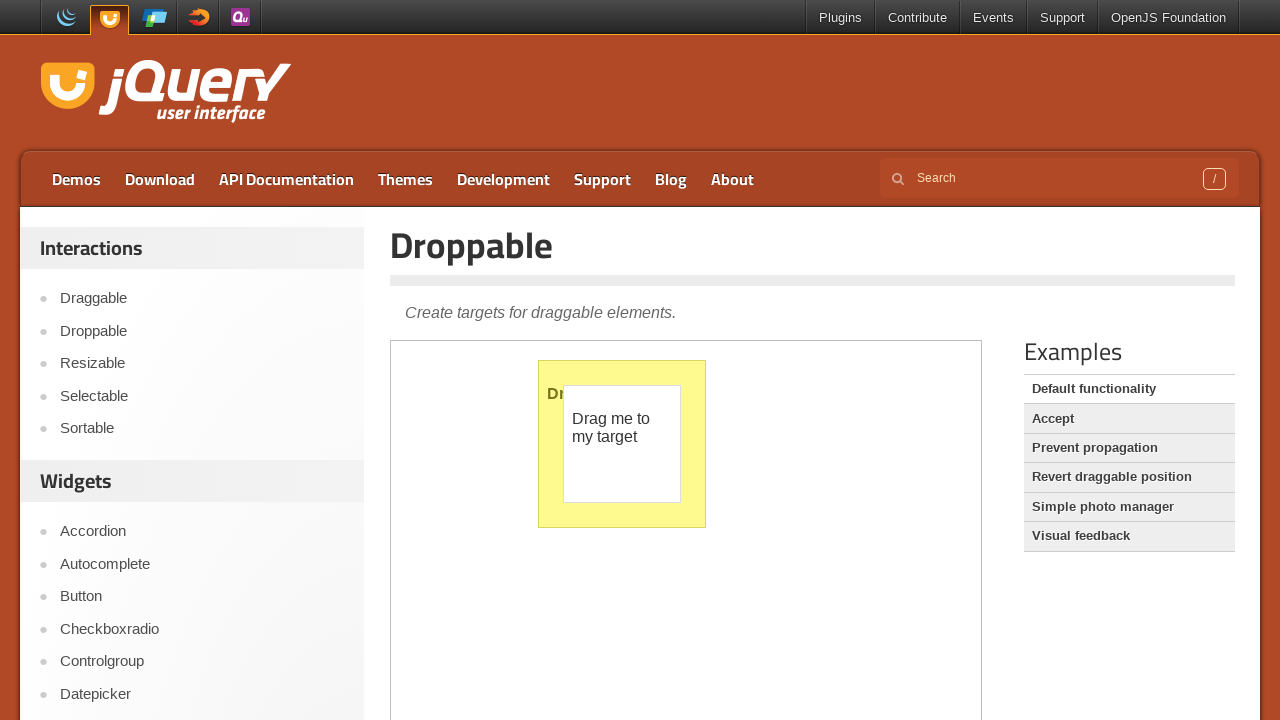

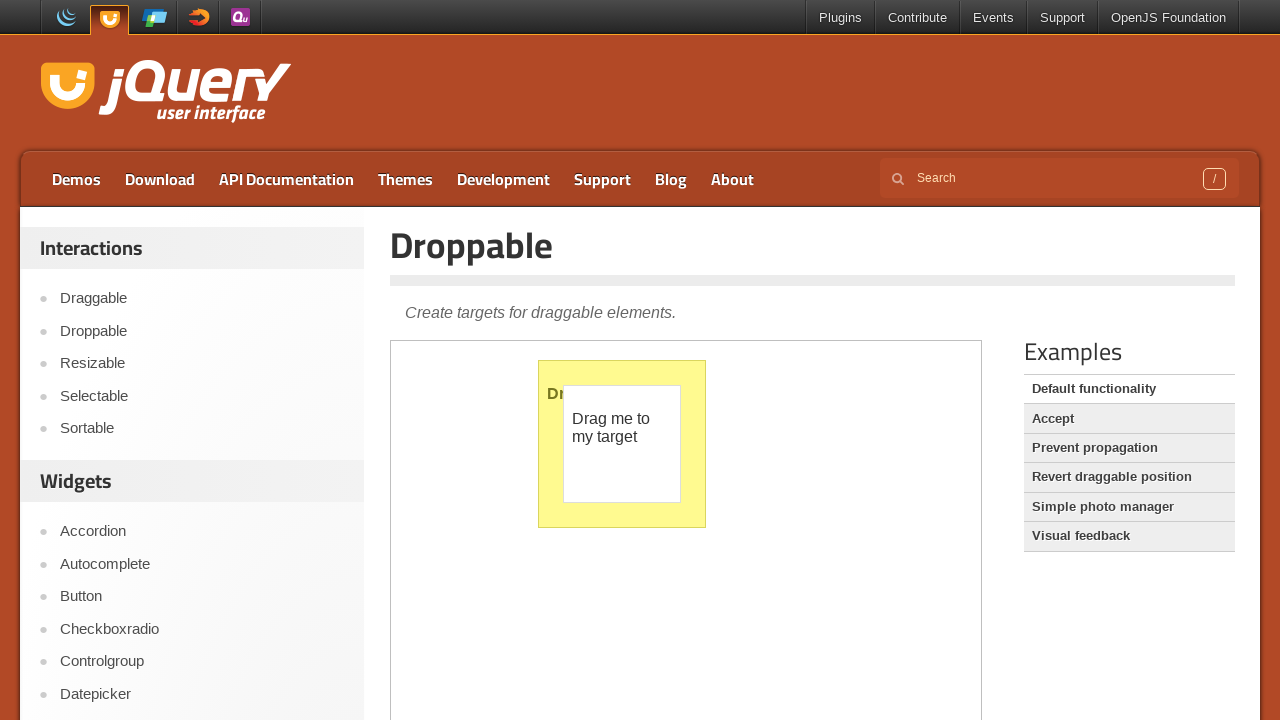